Tests JavaScript alert handling by triggering three types of alerts (simple alert, confirm dialog, and prompt dialog), accepting them and entering text in the prompt.

Starting URL: https://the-internet.herokuapp.com/javascript_alerts

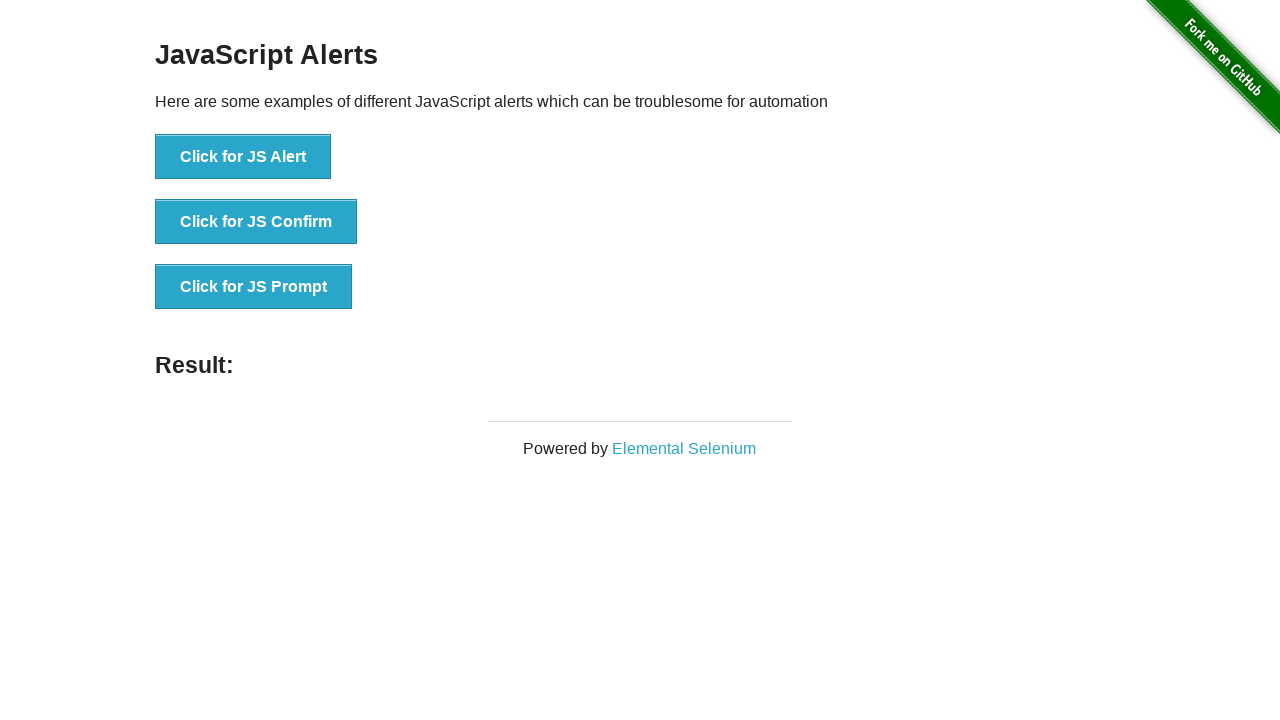

Navigated to JavaScript alerts test page
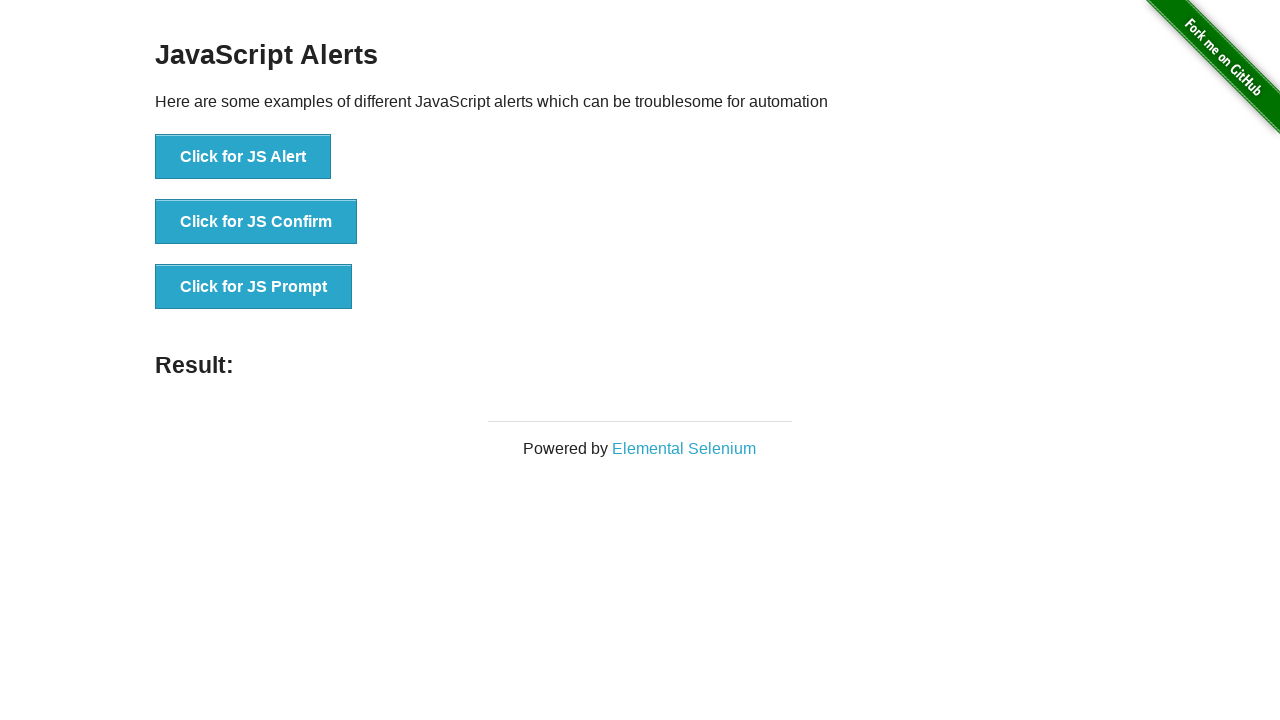

Clicked first button to trigger simple alert at (243, 157) on xpath=//*[@id='content']/div/ul/li[1]/button
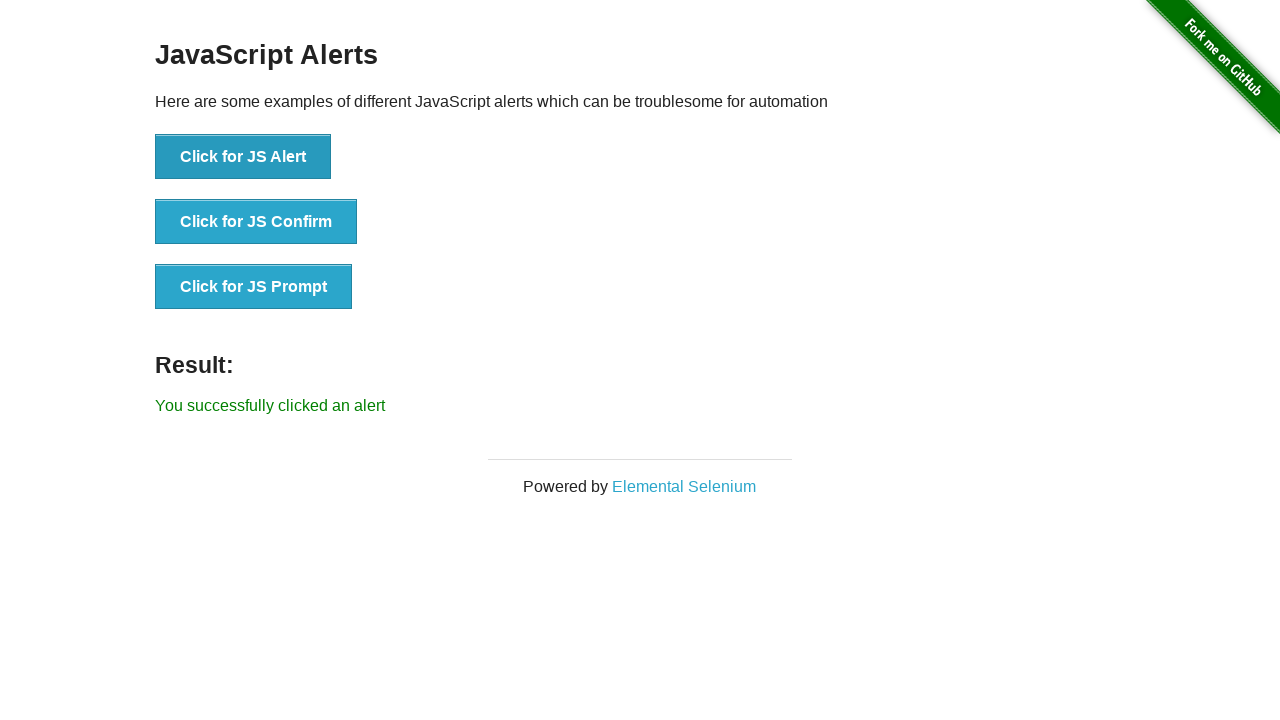

Set up dialog handler and clicked first button again to accept simple alert at (243, 157) on xpath=//*[@id='content']/div/ul/li[1]/button
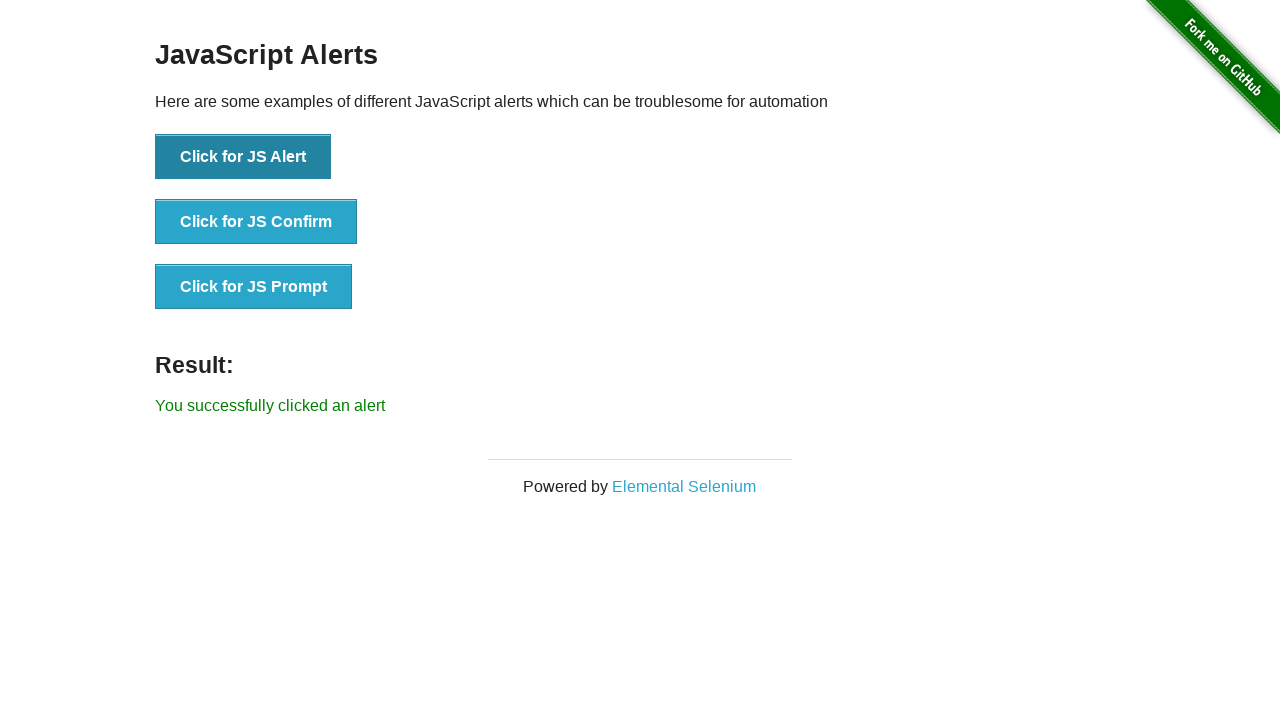

Set up dialog handler and clicked second button to trigger and accept confirm dialog at (256, 222) on xpath=//*[@id='content']/div/ul/li[2]/button
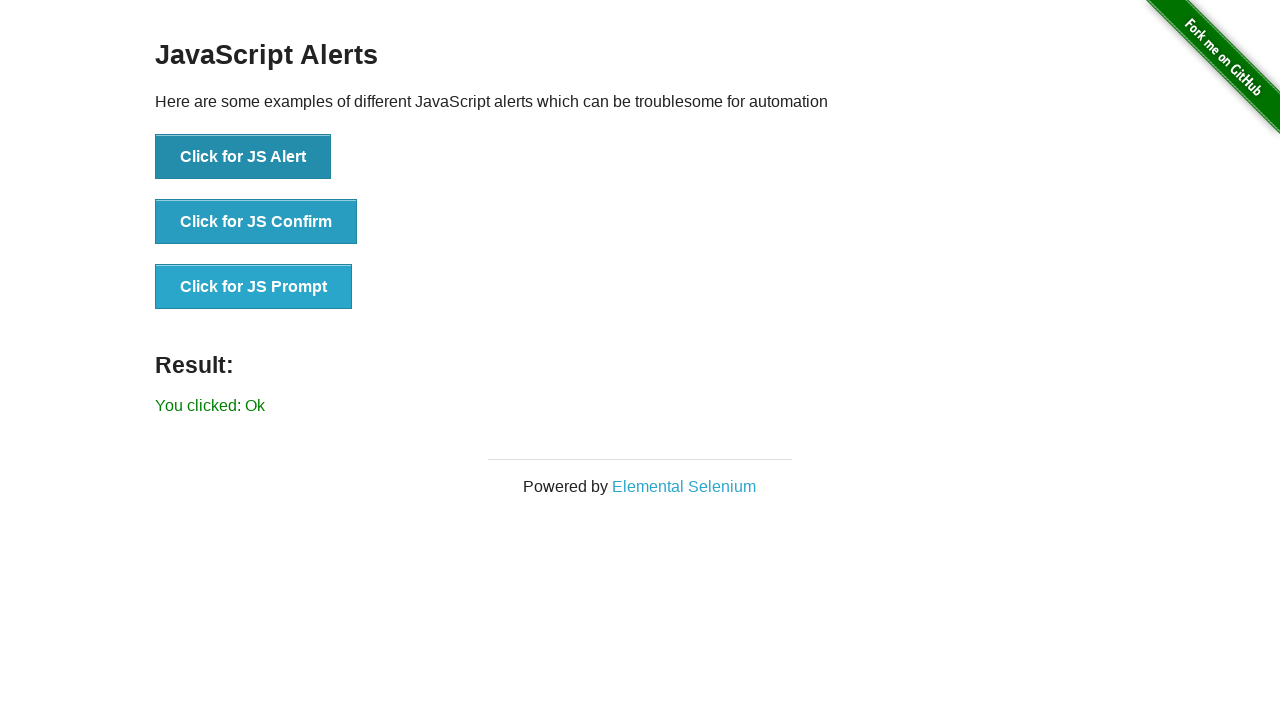

Waited 500ms for confirm dialog to be processed
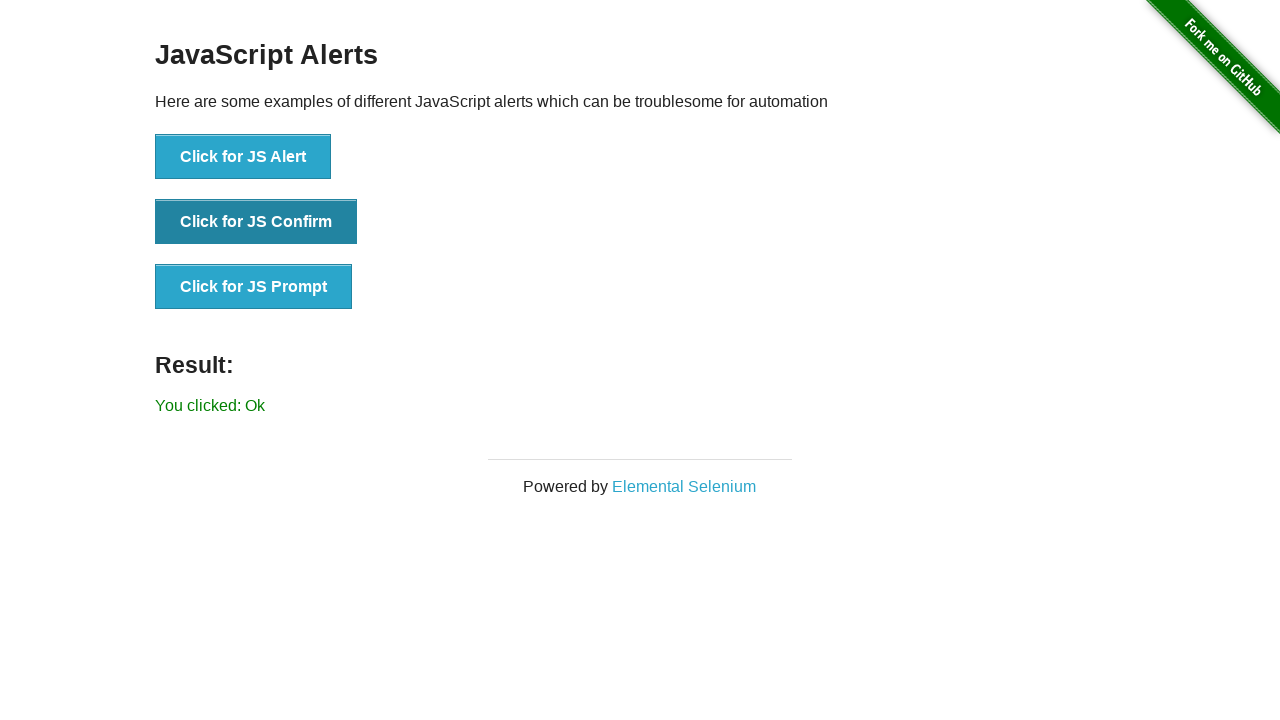

Set up prompt dialog handler and clicked third button to trigger prompt, entered 'mukesh' and accepted at (254, 287) on xpath=//*[@id='content']/div/ul/li[3]/button
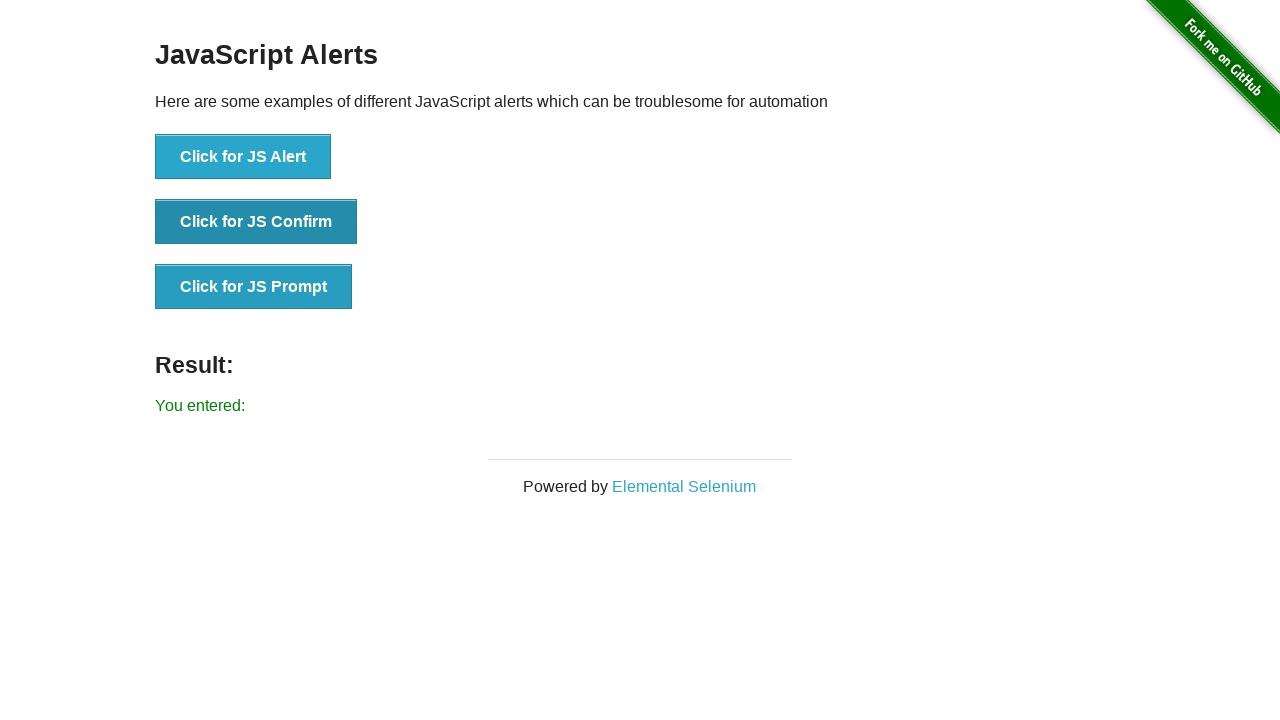

Waited for result element to appear after prompt dialog acceptance
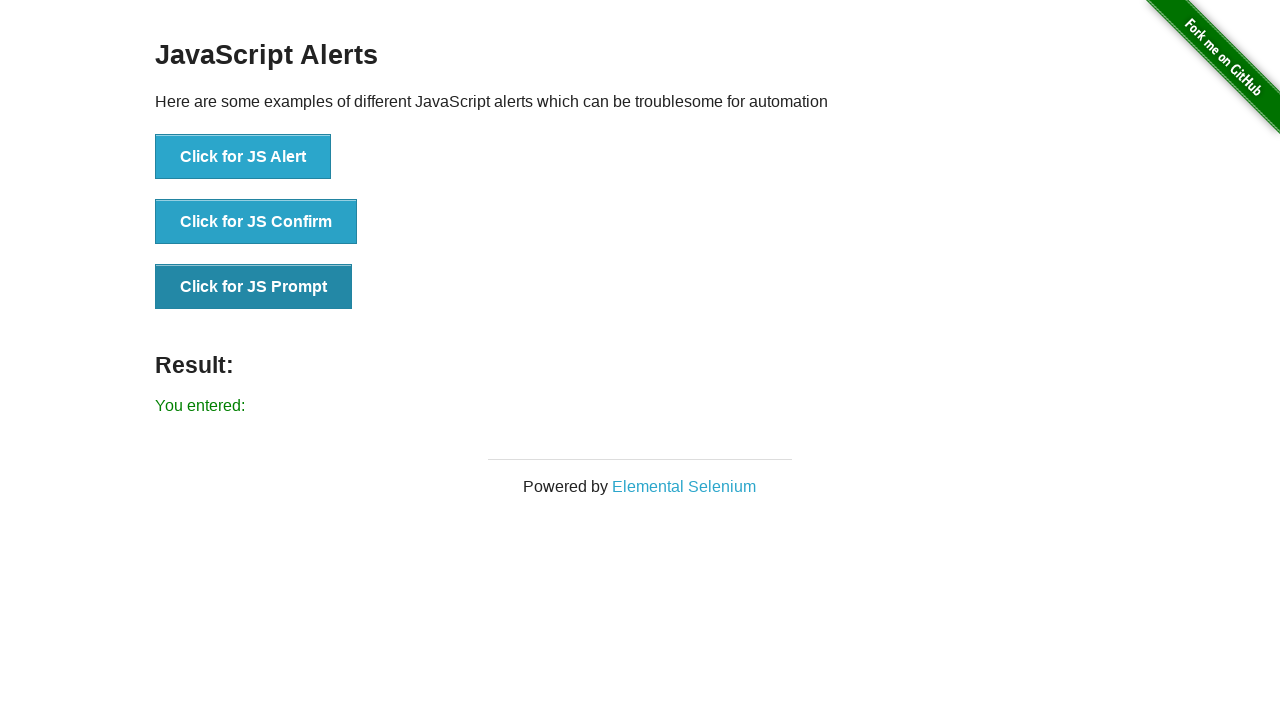

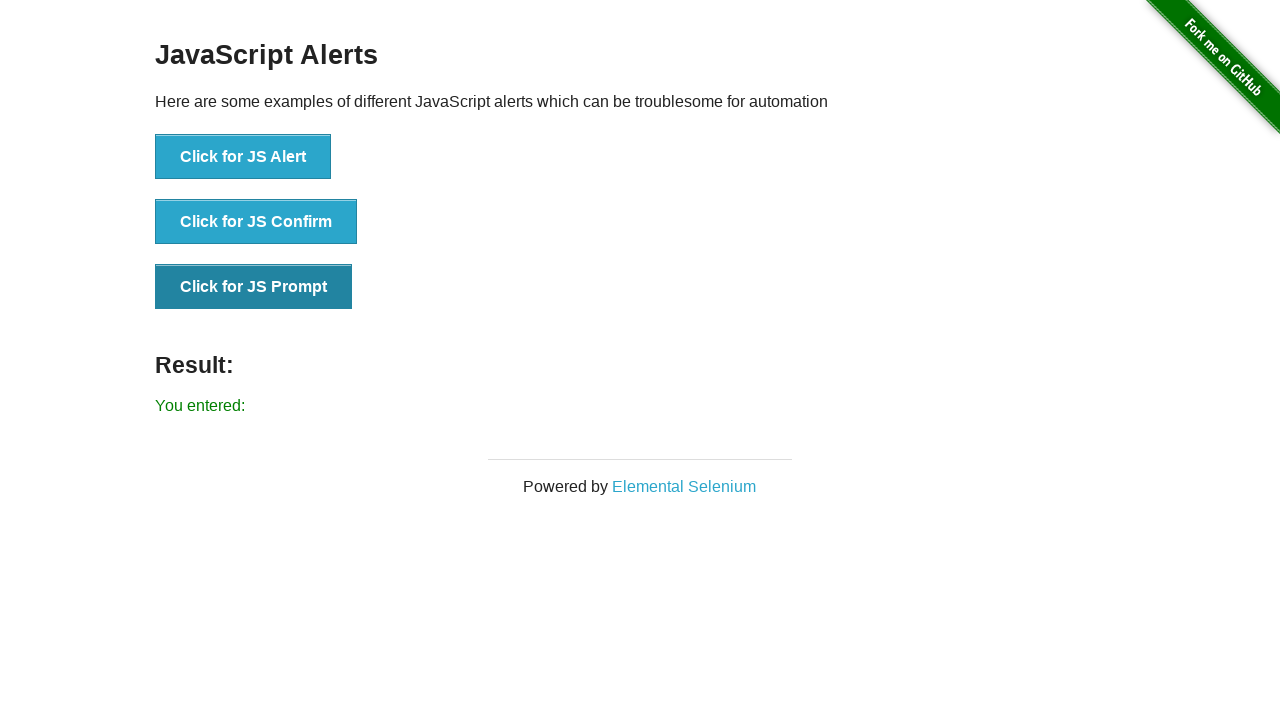